Tests editing a todo item by double-clicking, filling new text, and pressing Enter

Starting URL: https://demo.playwright.dev/todomvc

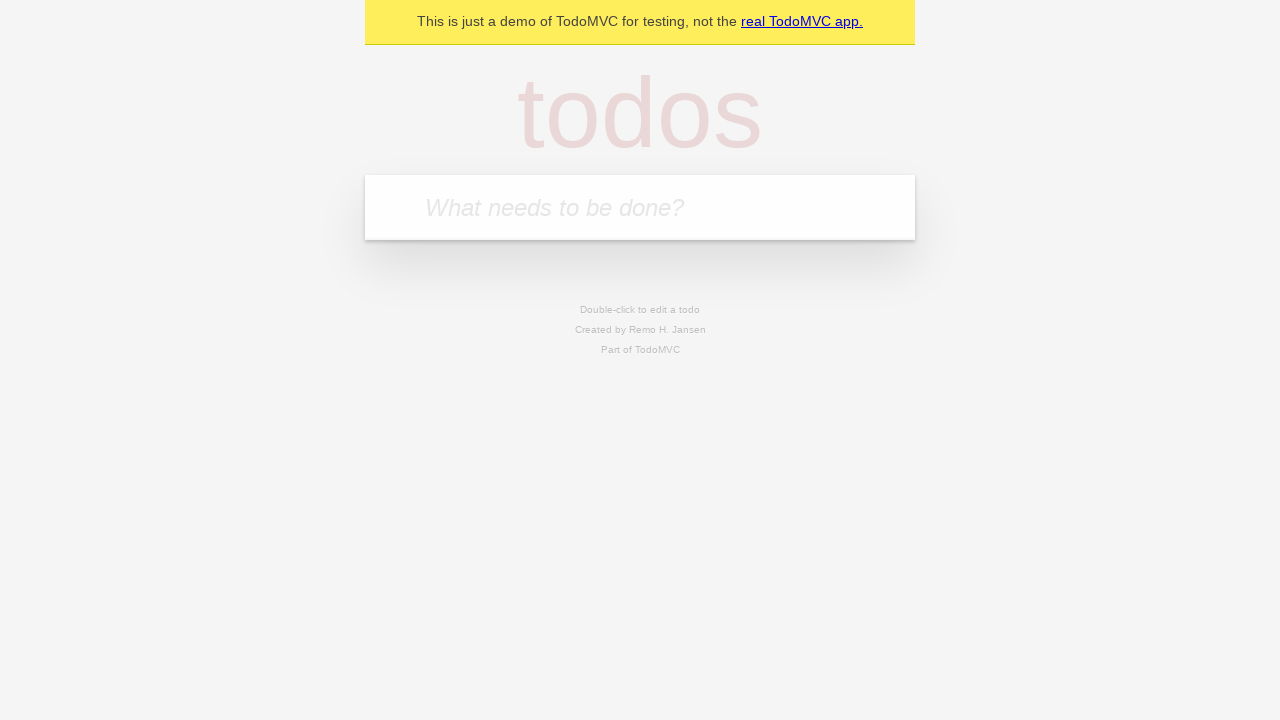

Filled new todo field with 'buy some cheese' on internal:attr=[placeholder="What needs to be done?"i]
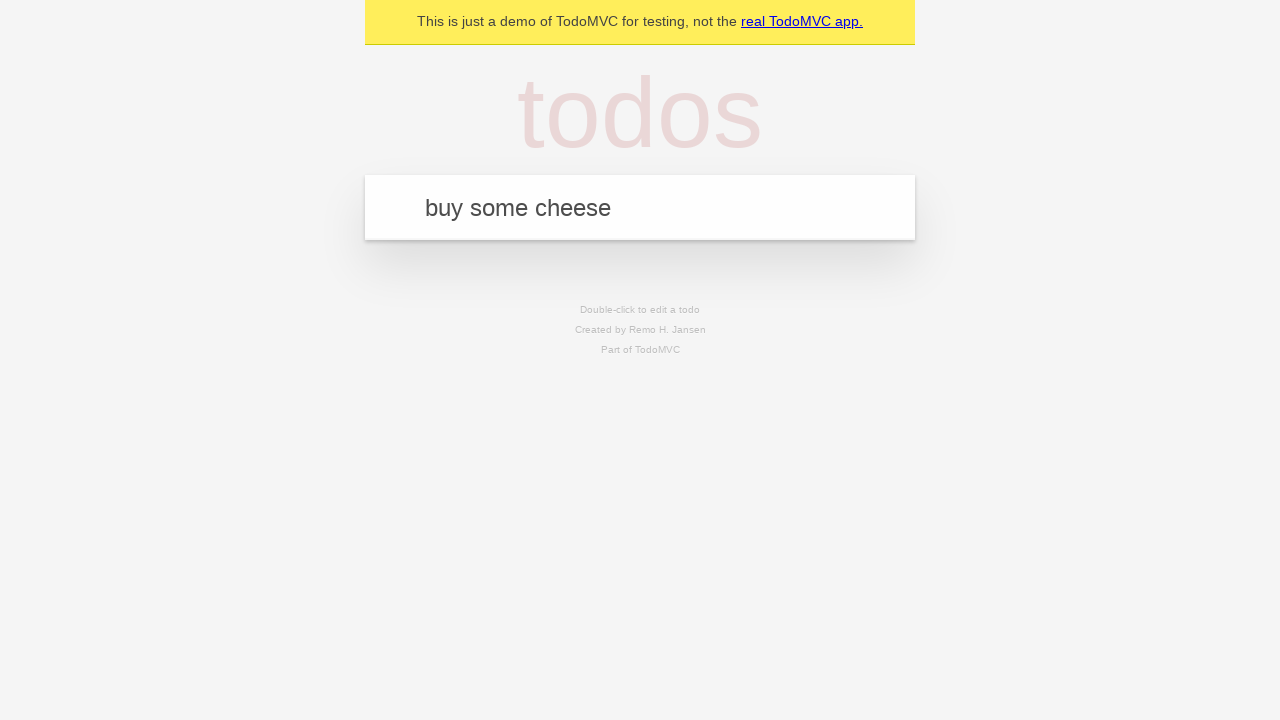

Pressed Enter to create todo 'buy some cheese' on internal:attr=[placeholder="What needs to be done?"i]
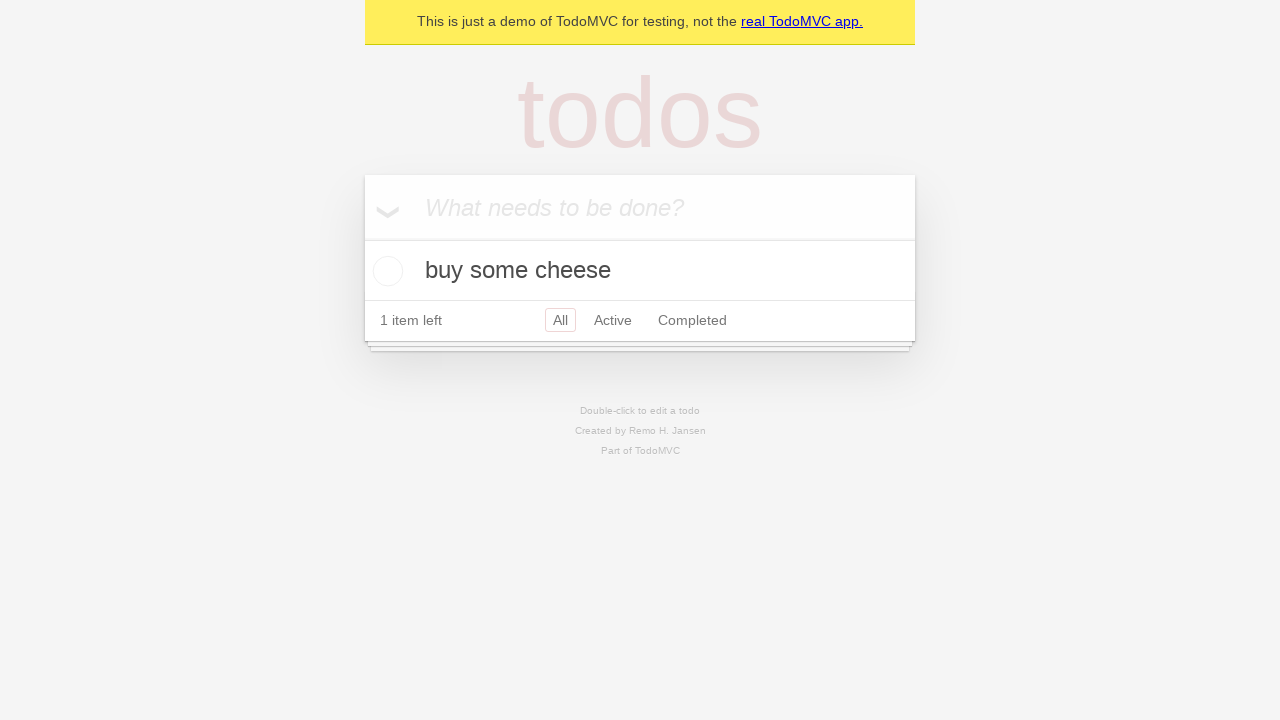

Filled new todo field with 'feed the cat' on internal:attr=[placeholder="What needs to be done?"i]
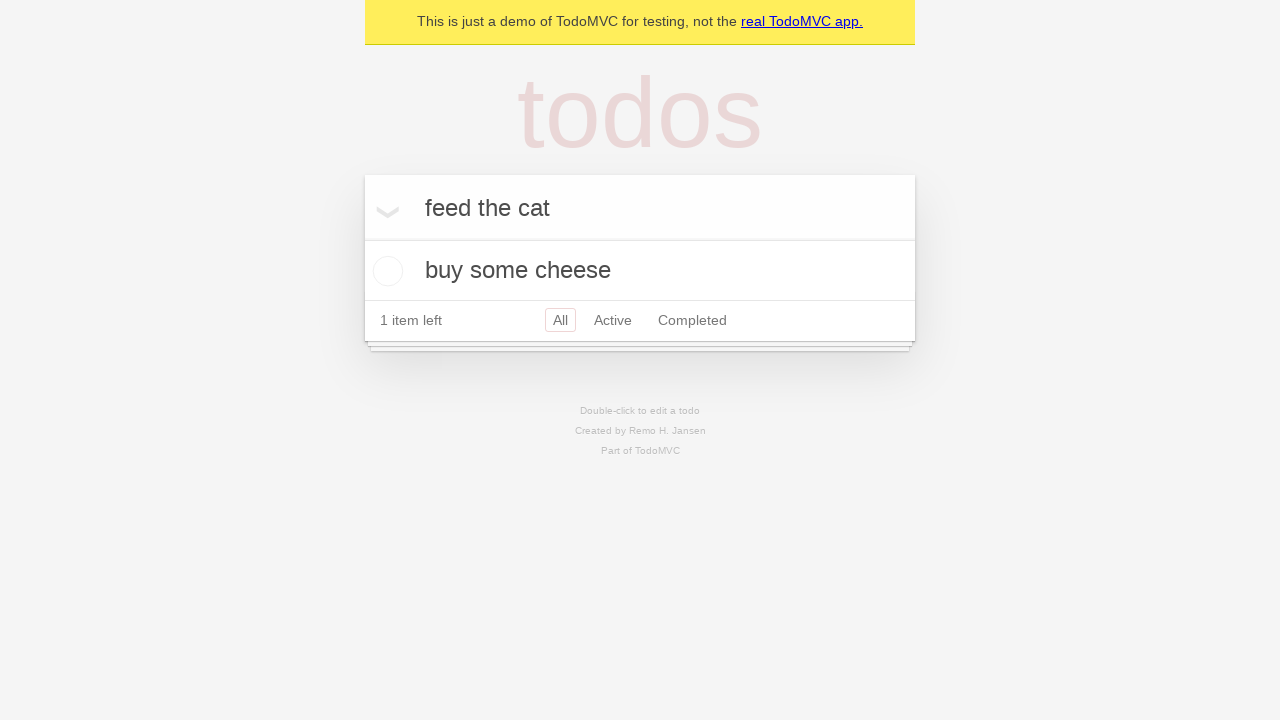

Pressed Enter to create todo 'feed the cat' on internal:attr=[placeholder="What needs to be done?"i]
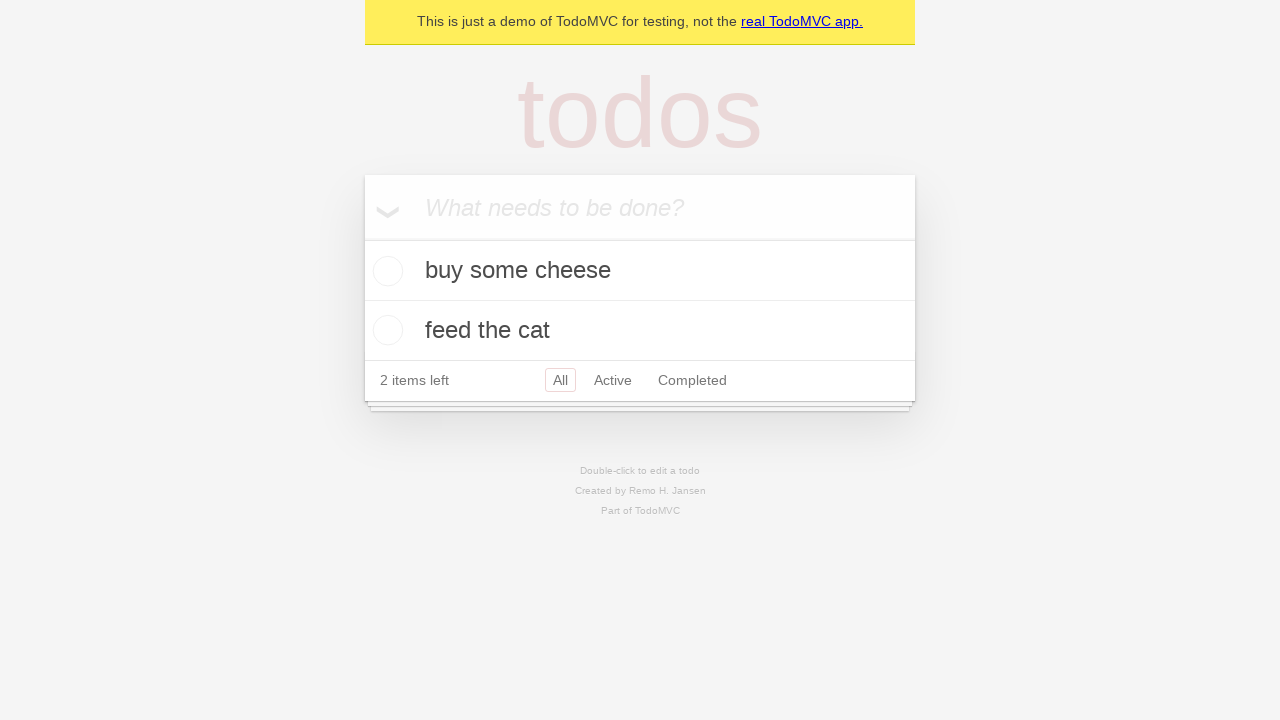

Filled new todo field with 'book a doctors appointment' on internal:attr=[placeholder="What needs to be done?"i]
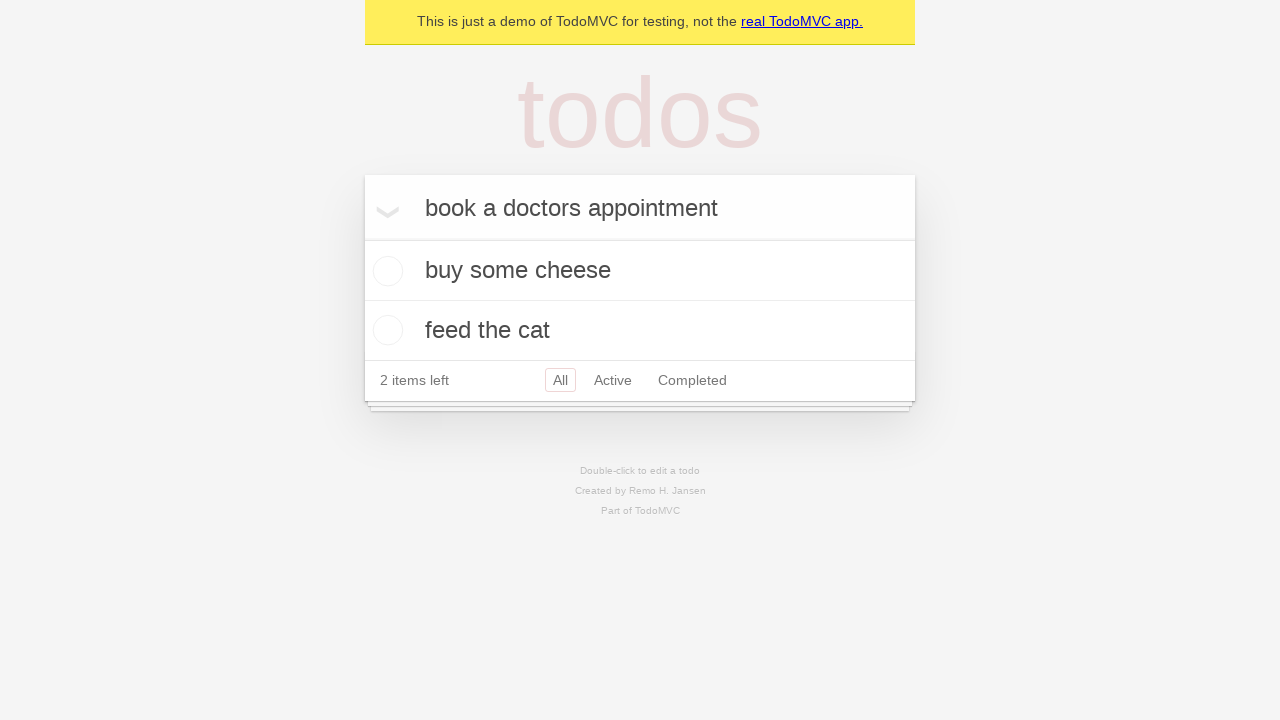

Pressed Enter to create todo 'book a doctors appointment' on internal:attr=[placeholder="What needs to be done?"i]
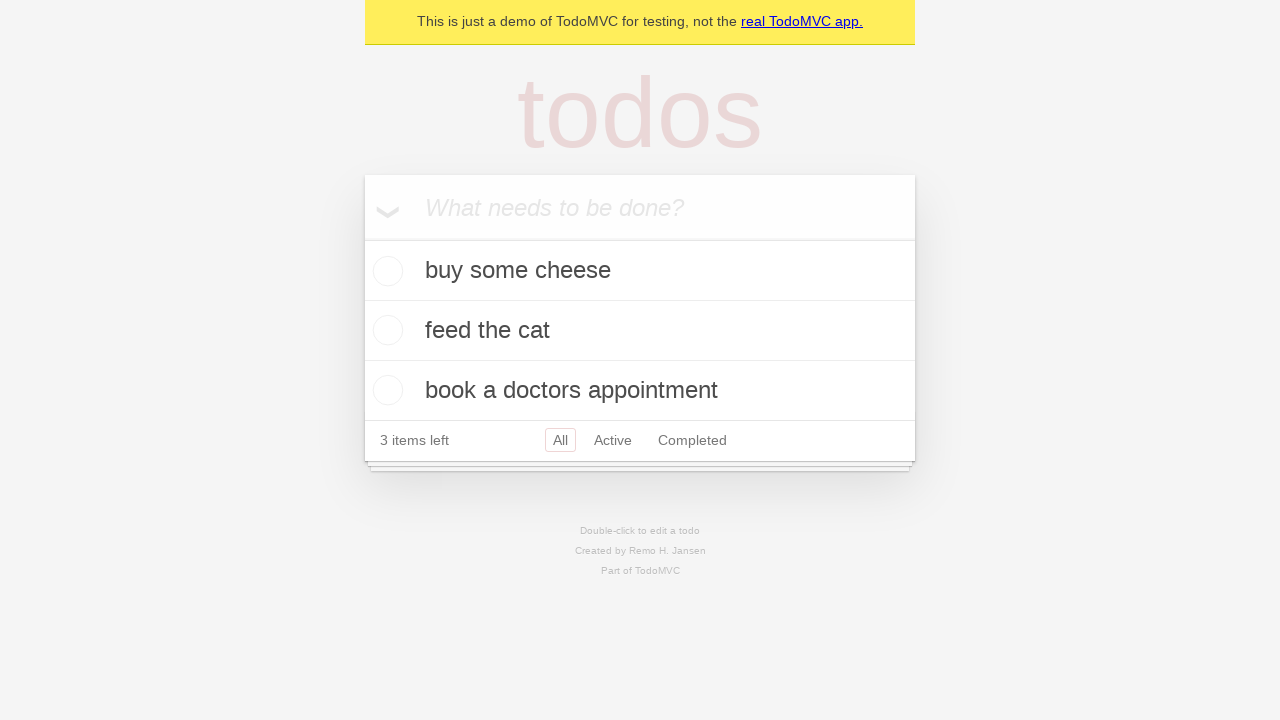

Todo items loaded and visible
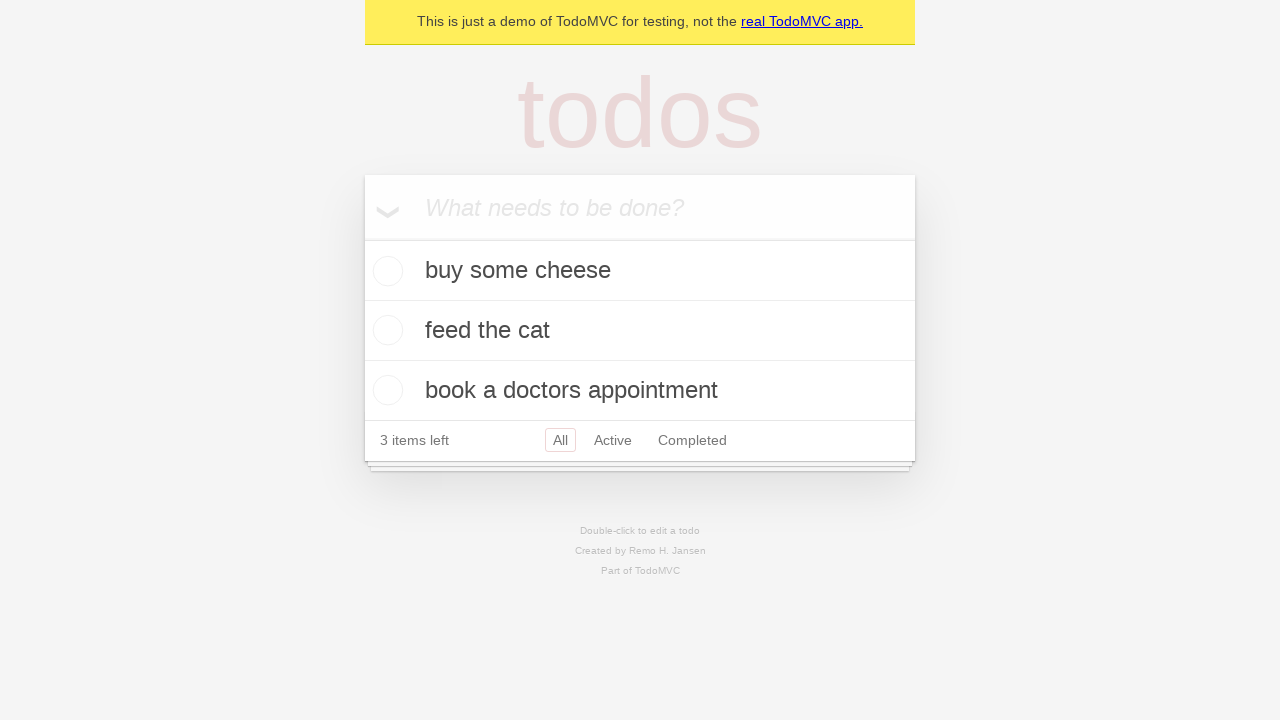

Double-clicked second todo item to enter edit mode at (640, 331) on internal:testid=[data-testid="todo-item"s] >> nth=1
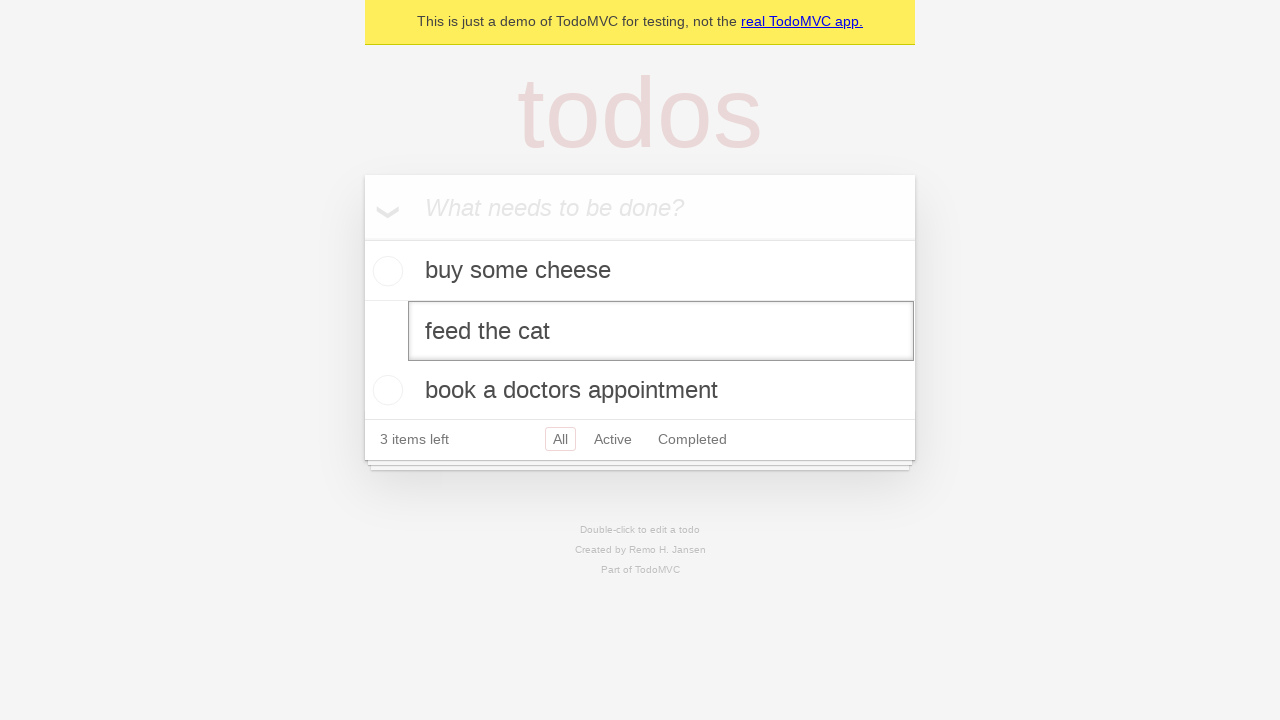

Filled edit field with new text 'buy some sausages' on internal:testid=[data-testid="todo-item"s] >> nth=1 >> internal:role=textbox[nam
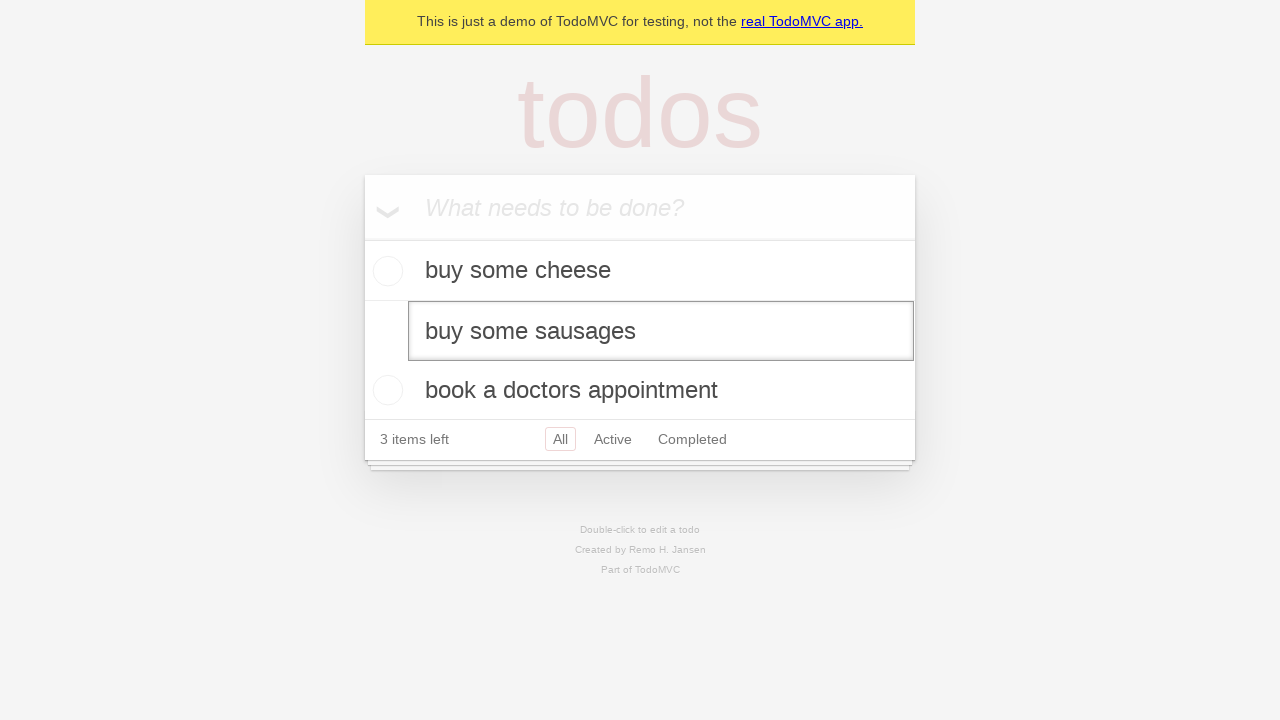

Pressed Enter to confirm todo edit on internal:testid=[data-testid="todo-item"s] >> nth=1 >> internal:role=textbox[nam
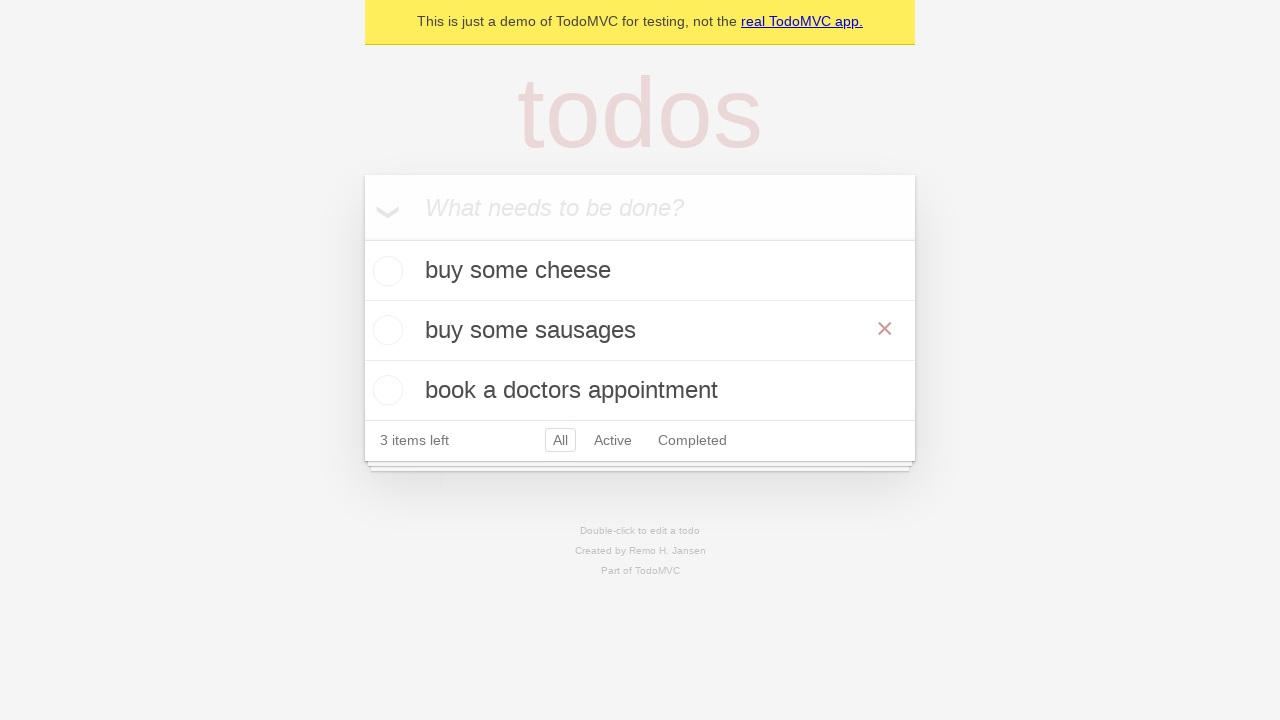

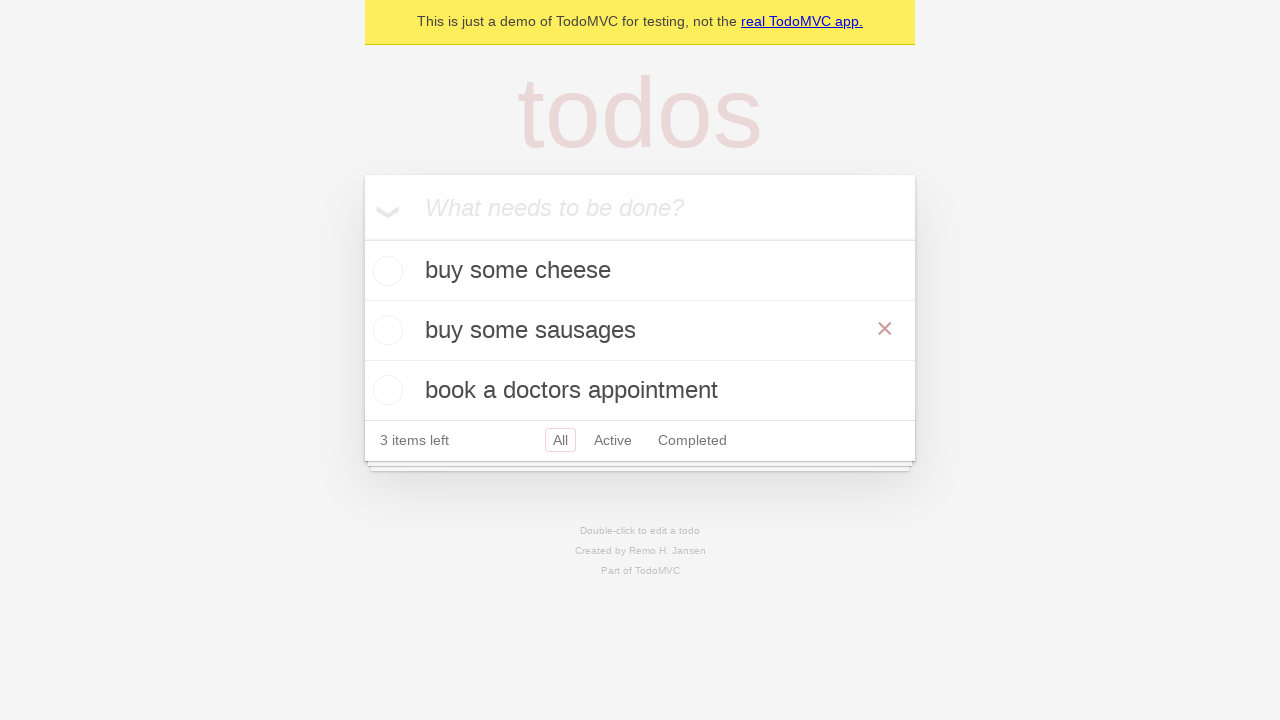